Navigates to Rahul Shetty Academy website and verifies the page loads by checking the title and URL are accessible

Starting URL: https://rahulshettyacademy.com

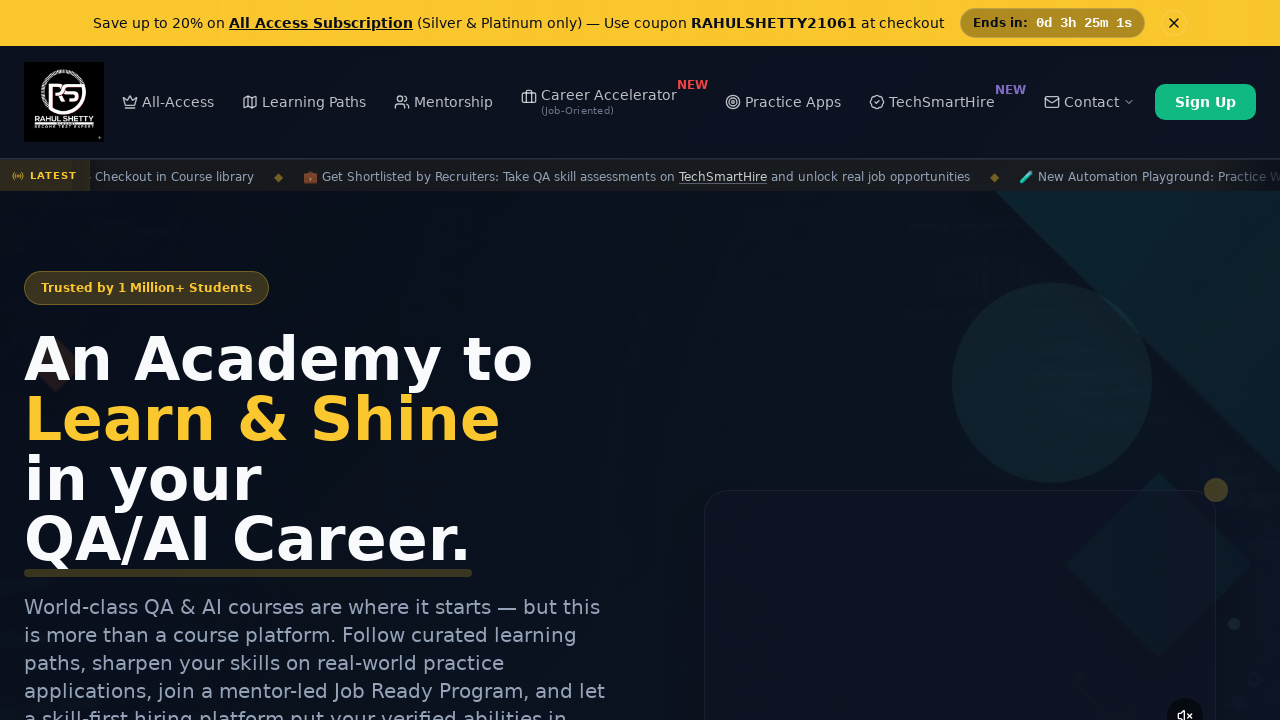

Waited for page to reach domcontentloaded state
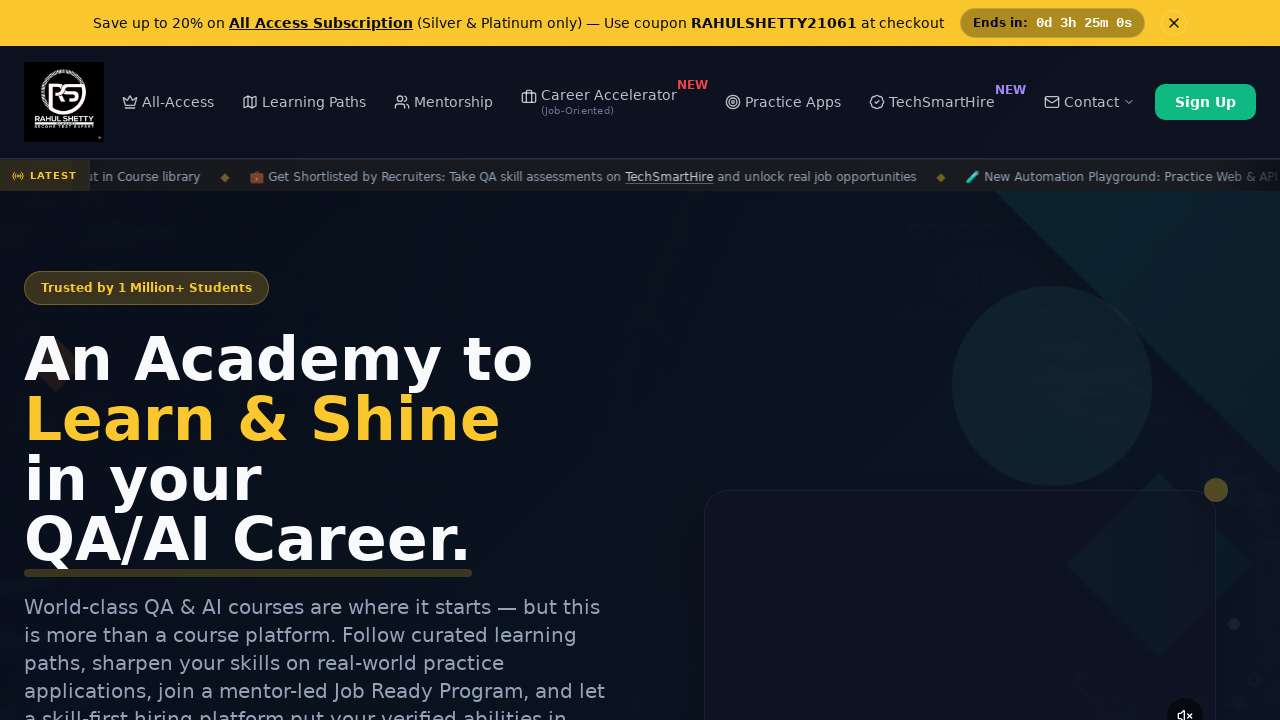

Retrieved page title: Rahul Shetty Academy | QA Automation, Playwright, AI Testing & Online Training
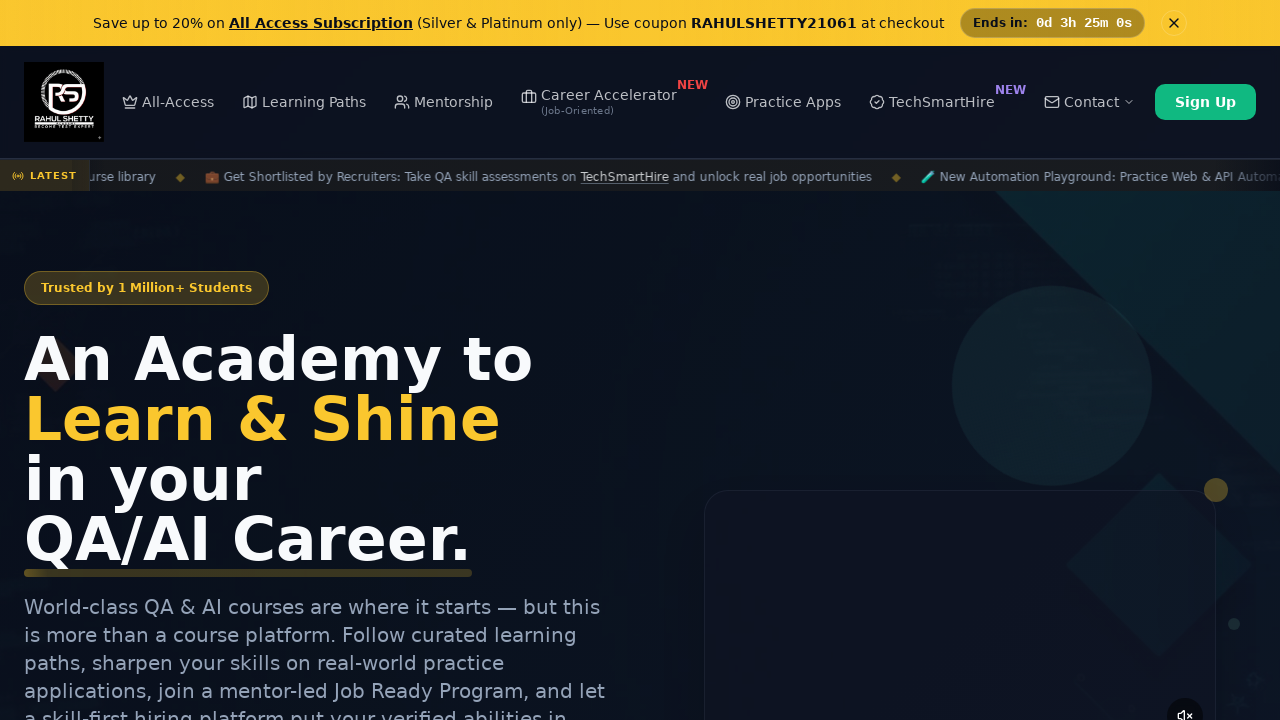

Retrieved current URL: https://rahulshettyacademy.com/
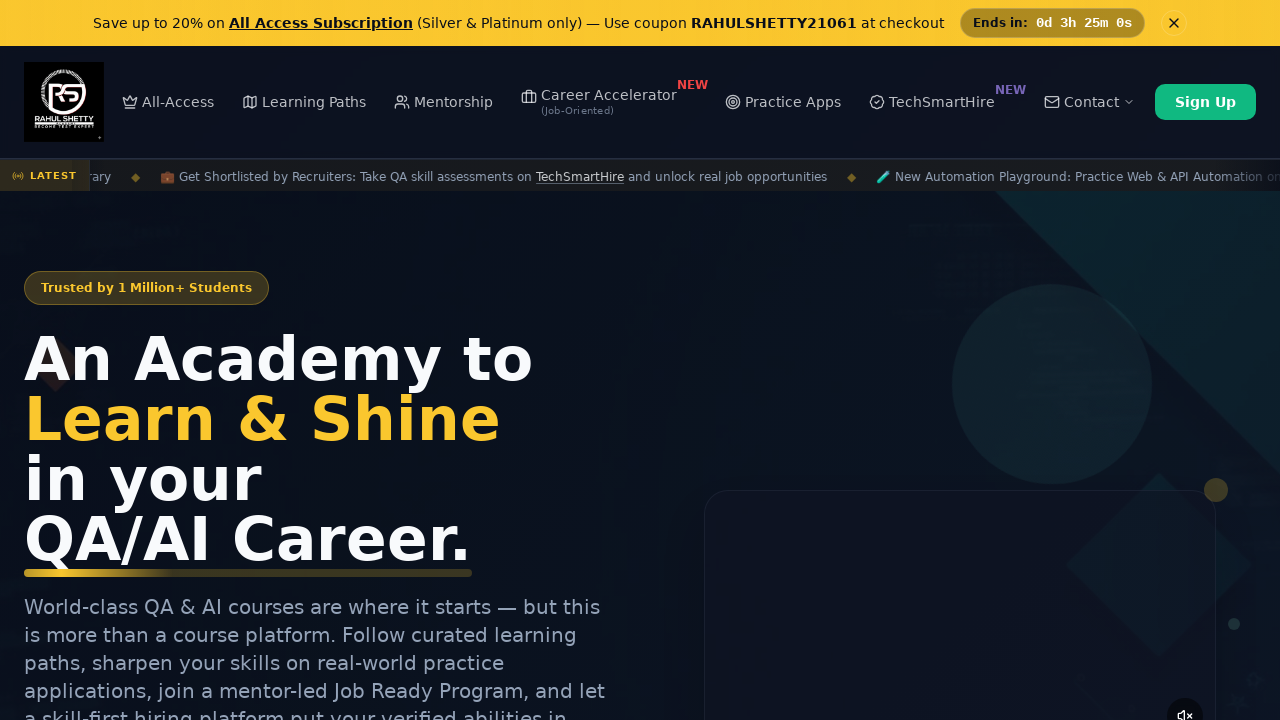

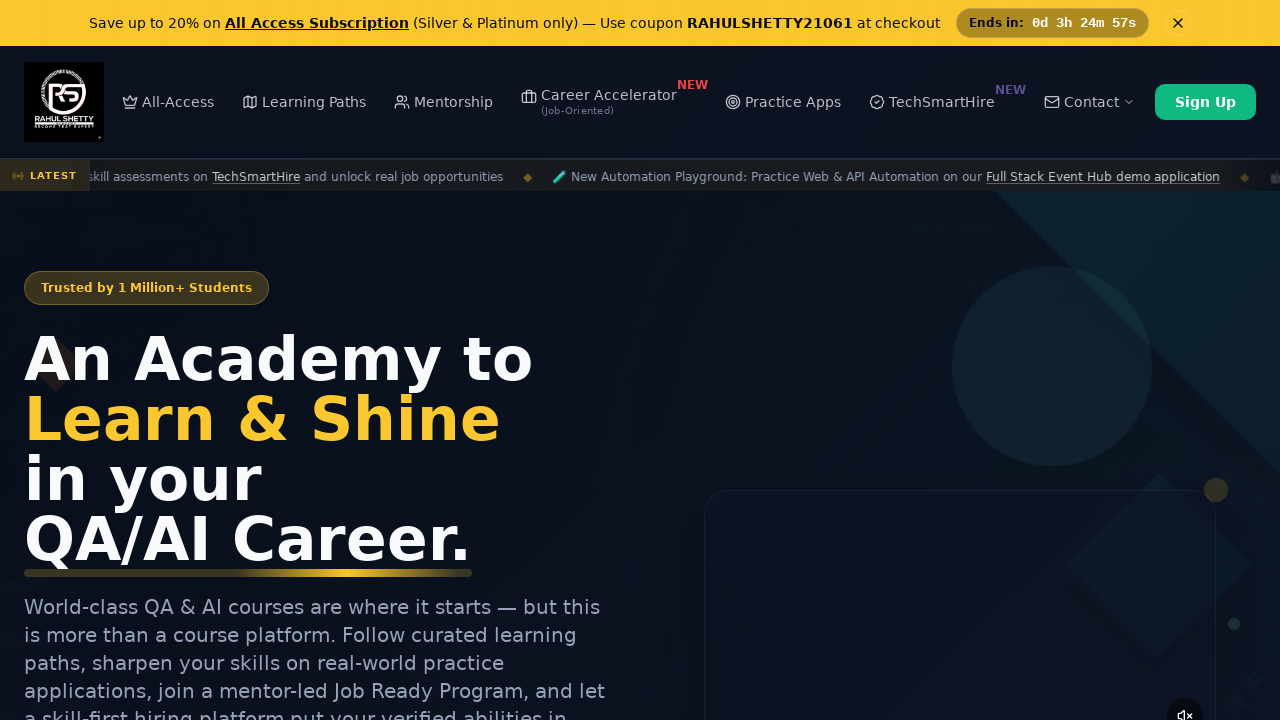